Navigates to the WebdriverIO homepage and verifies that the hero title element exists on the page.

Starting URL: https://webdriver.io/

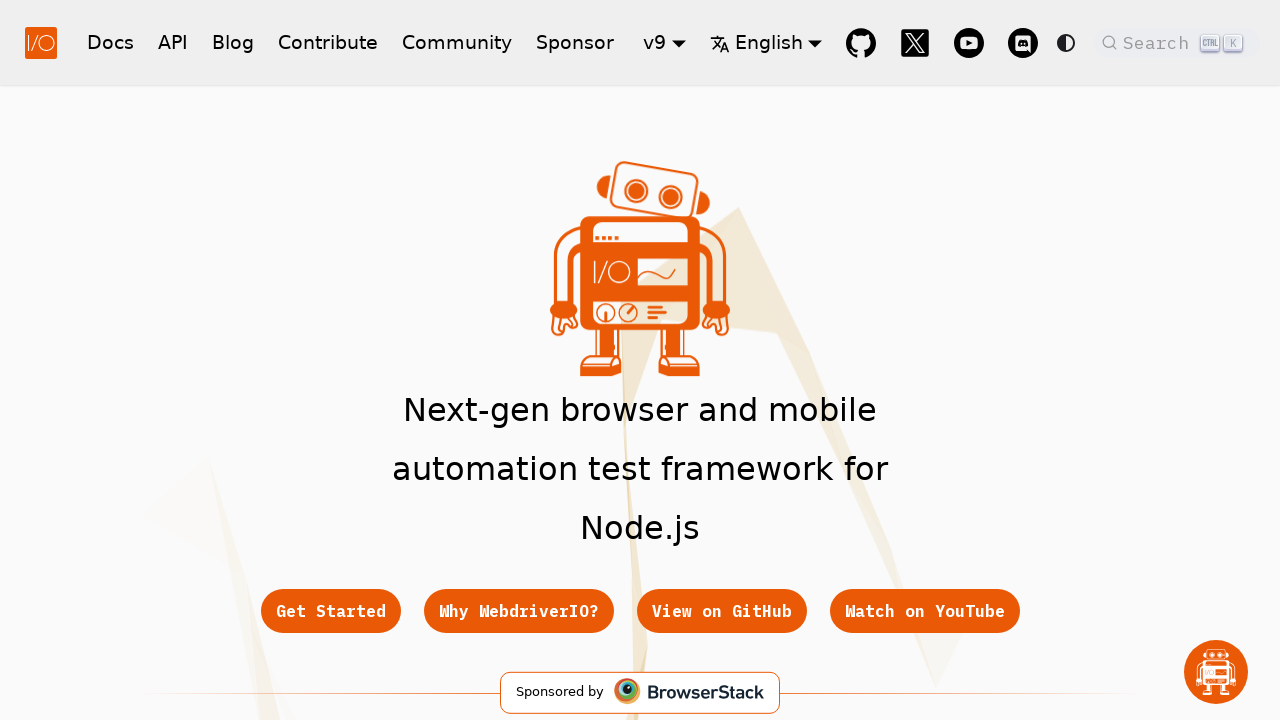

Navigated to WebdriverIO homepage
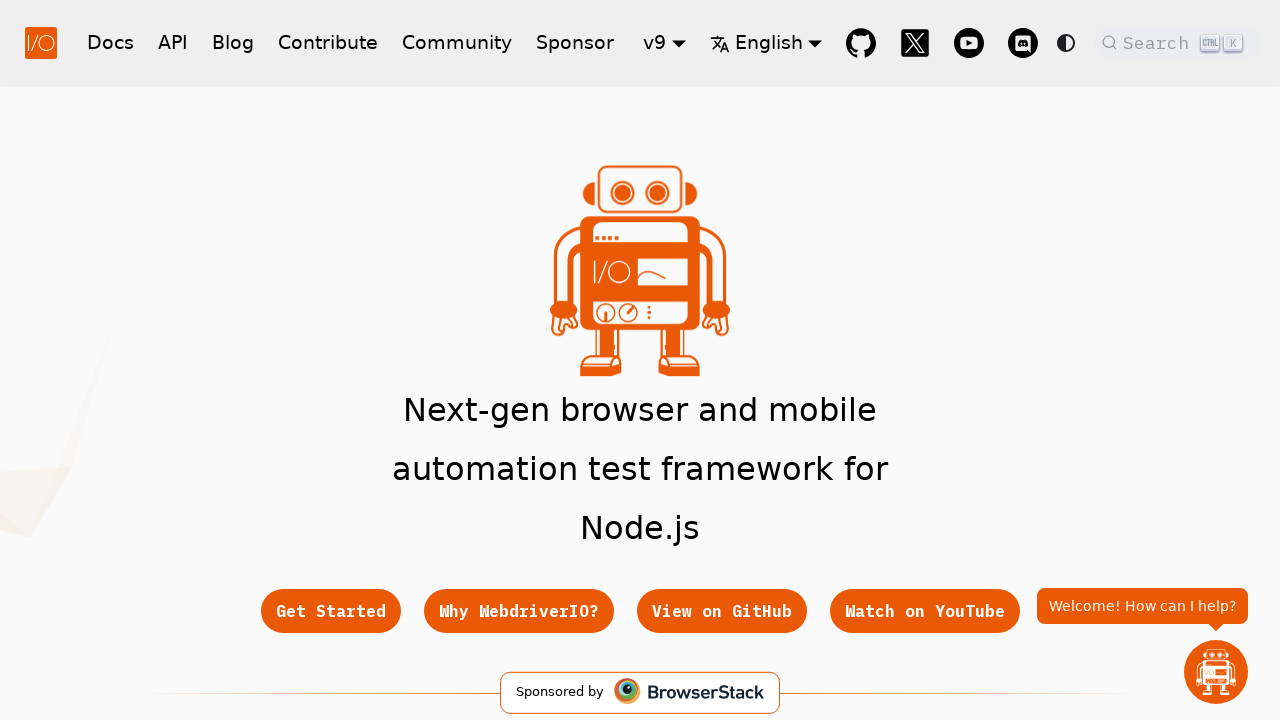

Hero title element became visible
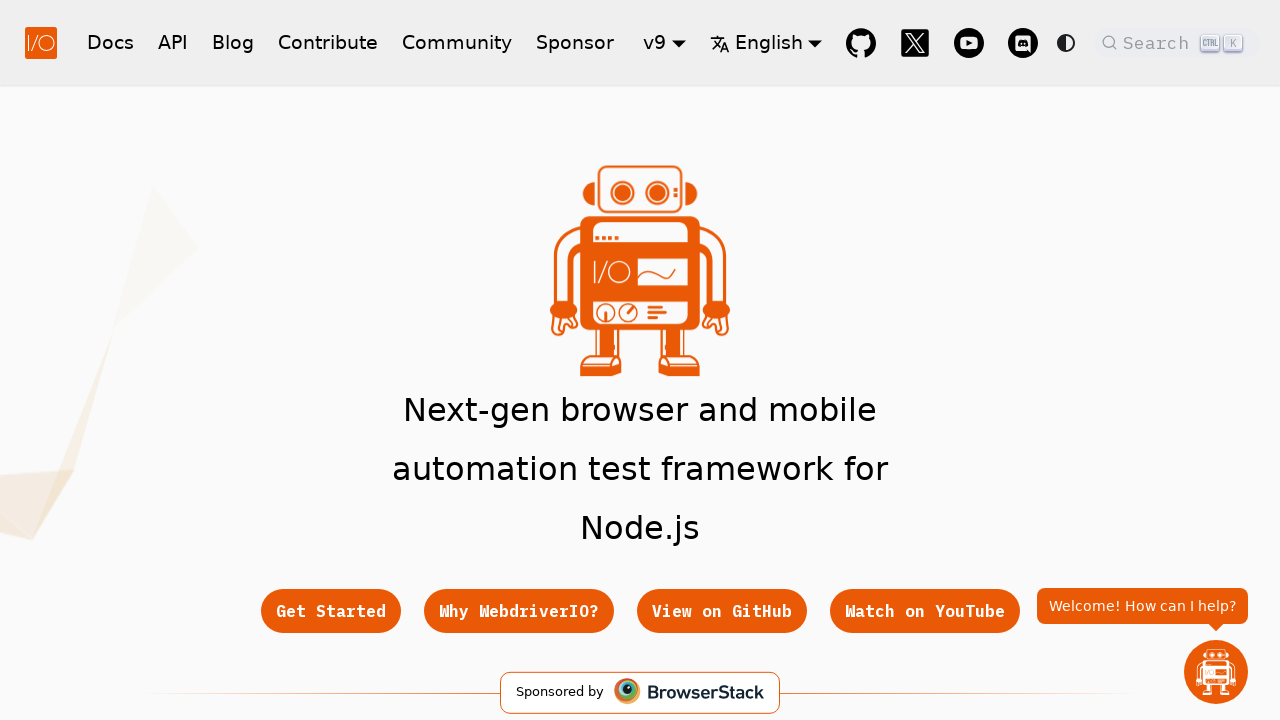

Verified hero title element exists on the page
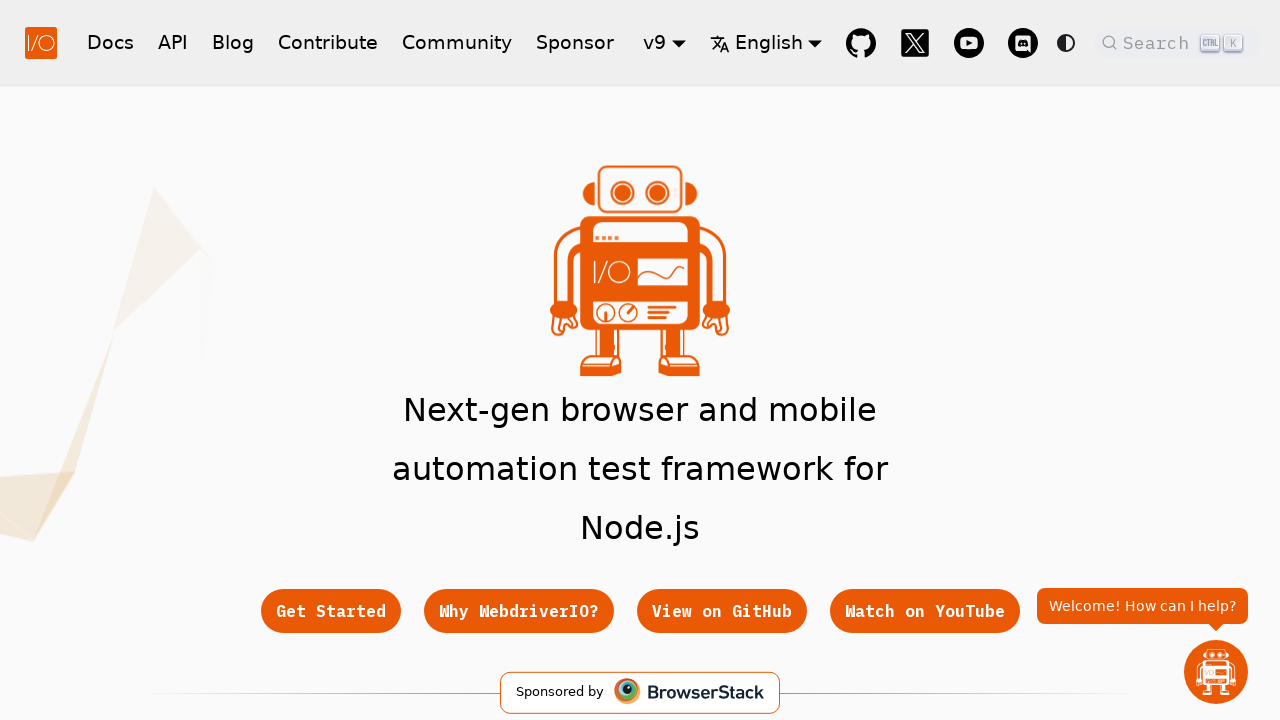

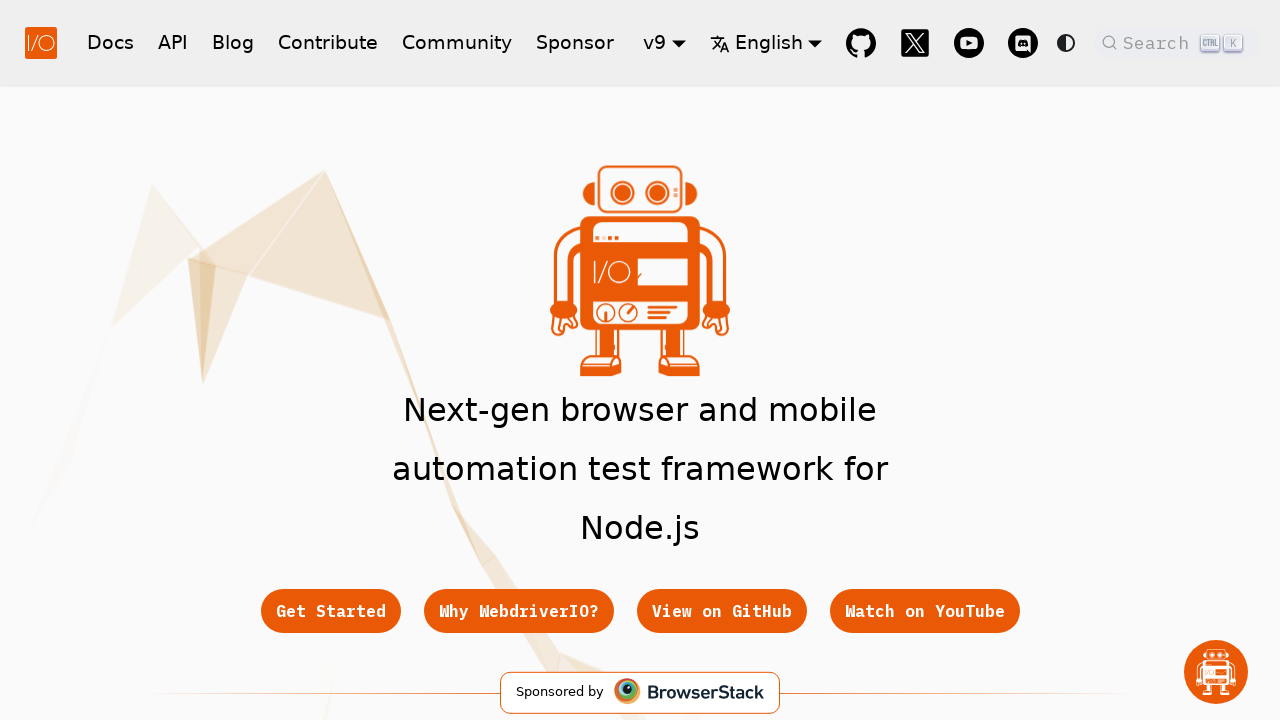